Tests modifying POST request body by filling a form field, intercepting the request to override the body data, and verifying the modified data is submitted.

Starting URL: https://httpbin.org/forms/post

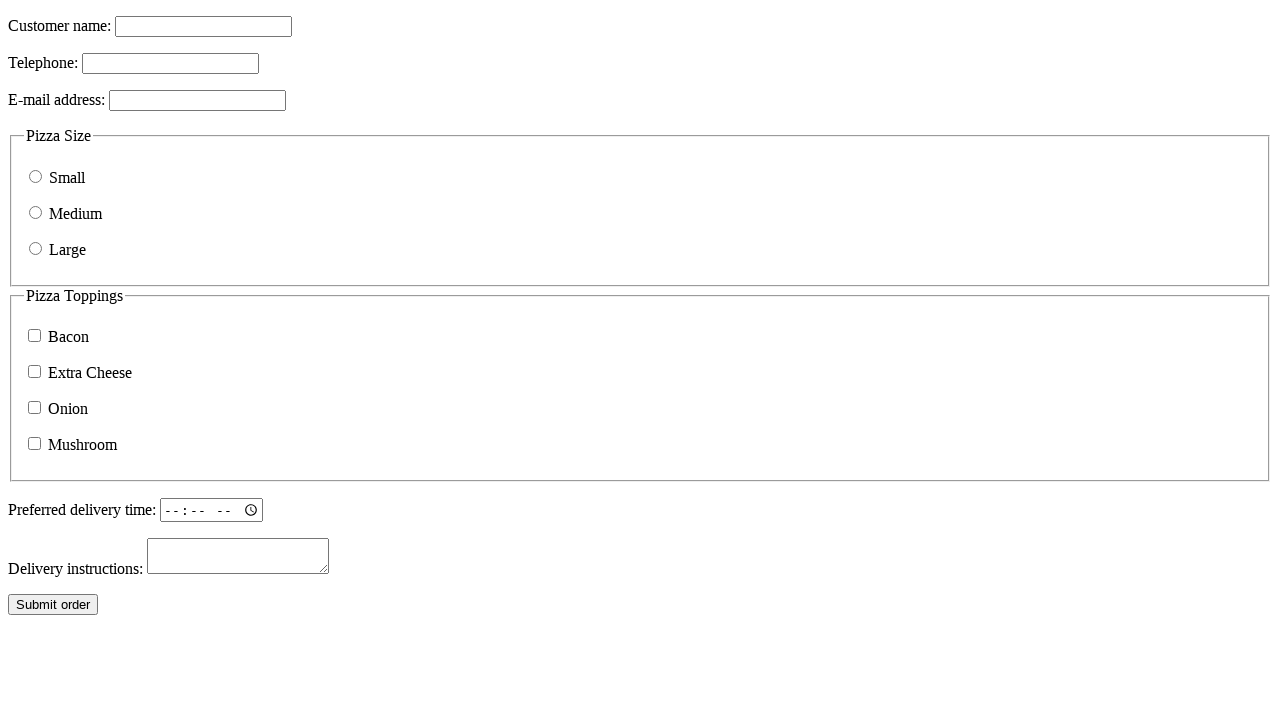

Filled email field with 'real@example.com' on input[name=custemail]
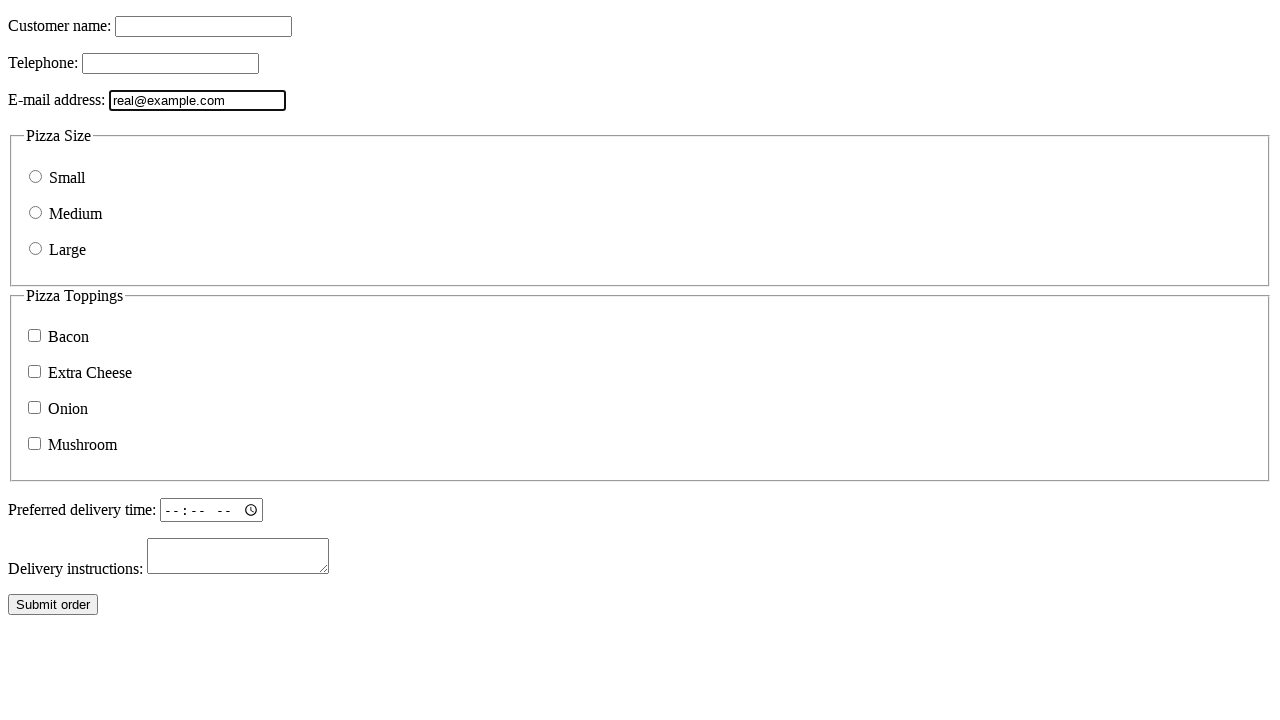

Set up route interception to override POST body with fake@example.com
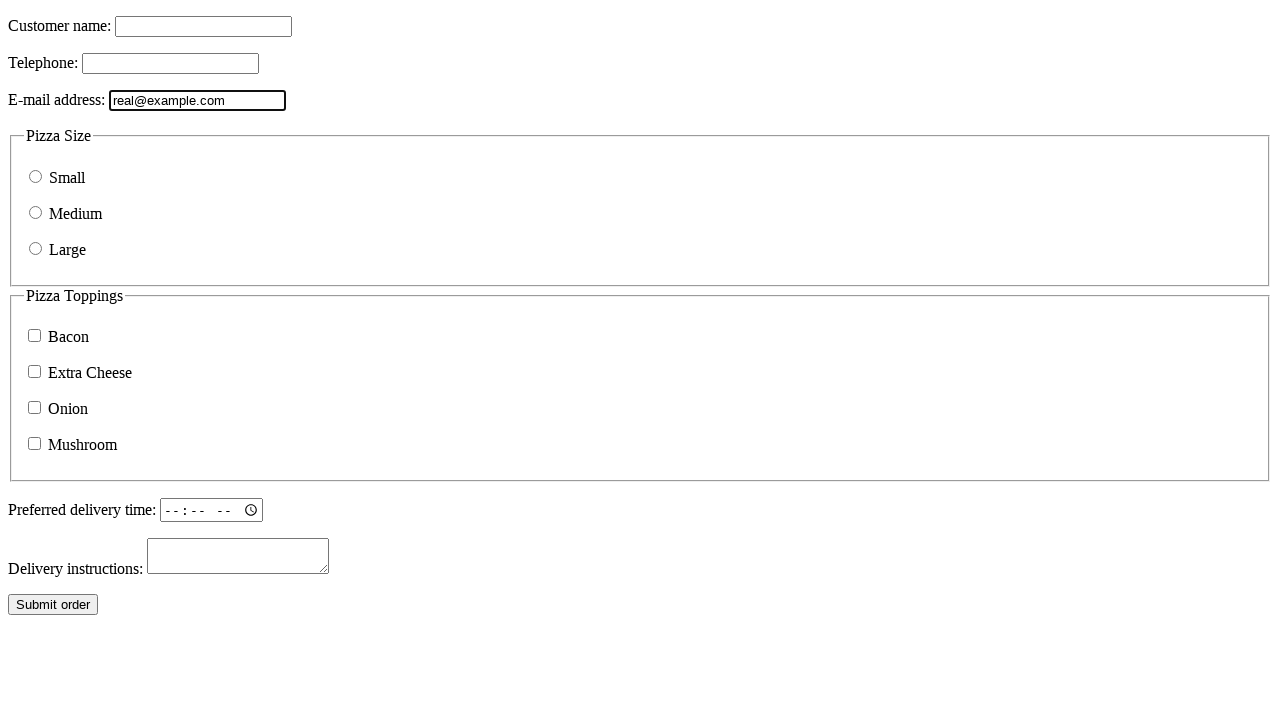

Clicked submit button to post form at (53, 605) on button
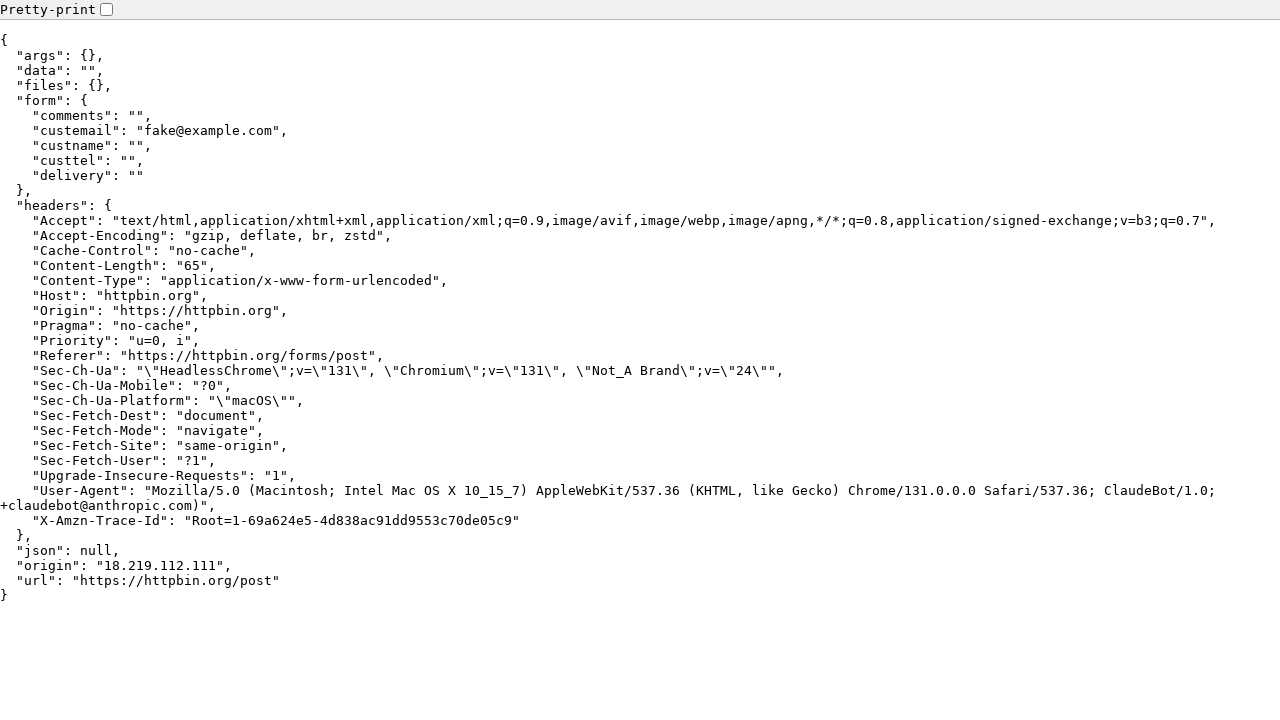

Response page loaded with modified POST data
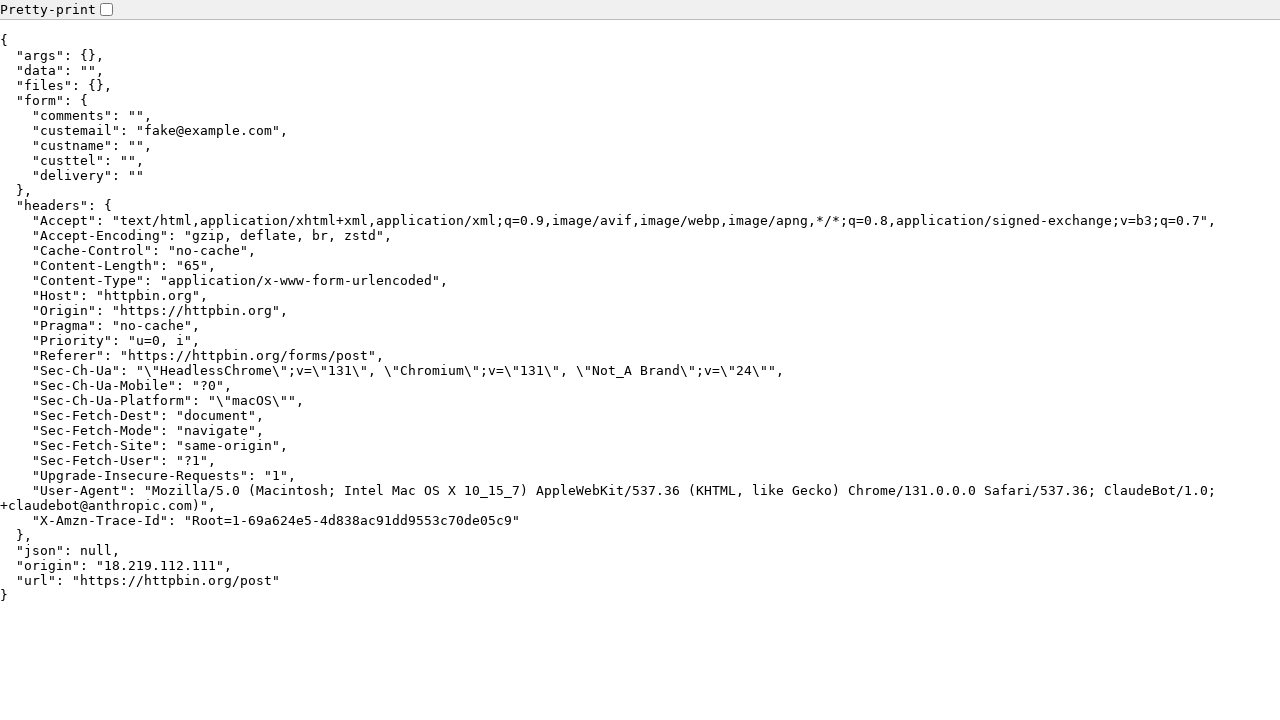

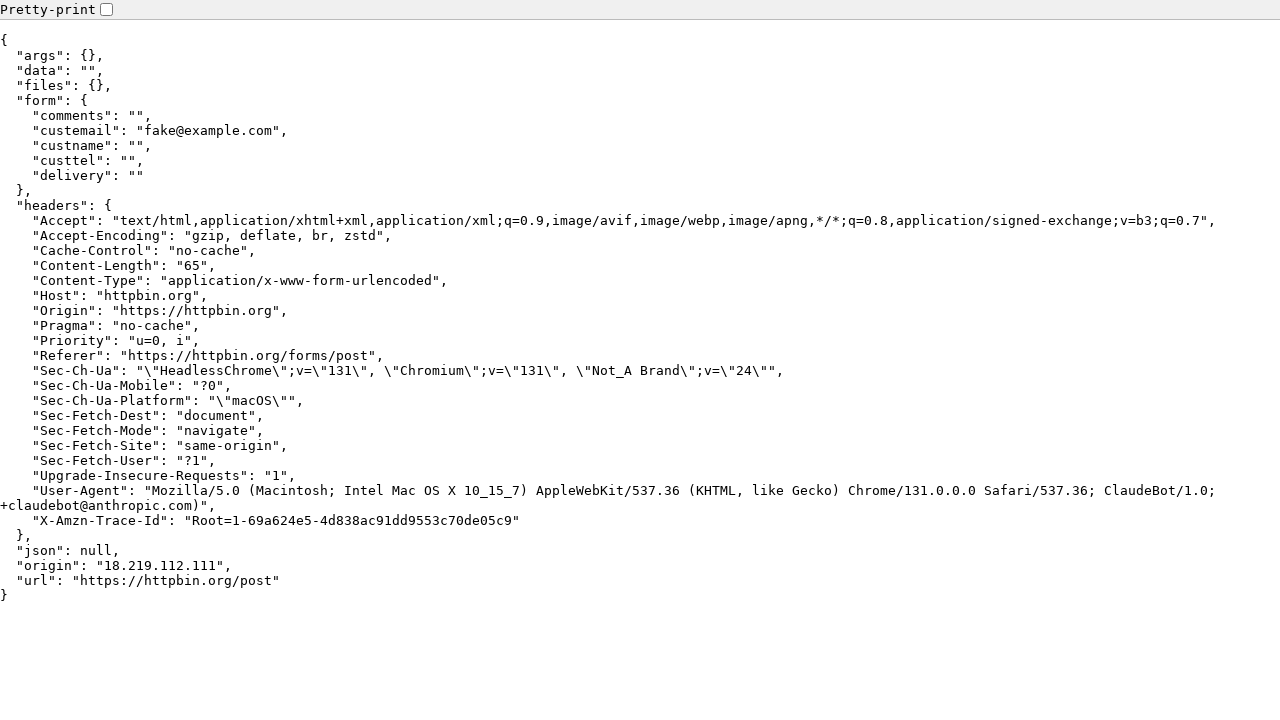